Tests that other controls are hidden when editing a todo item

Starting URL: https://demo.playwright.dev/todomvc

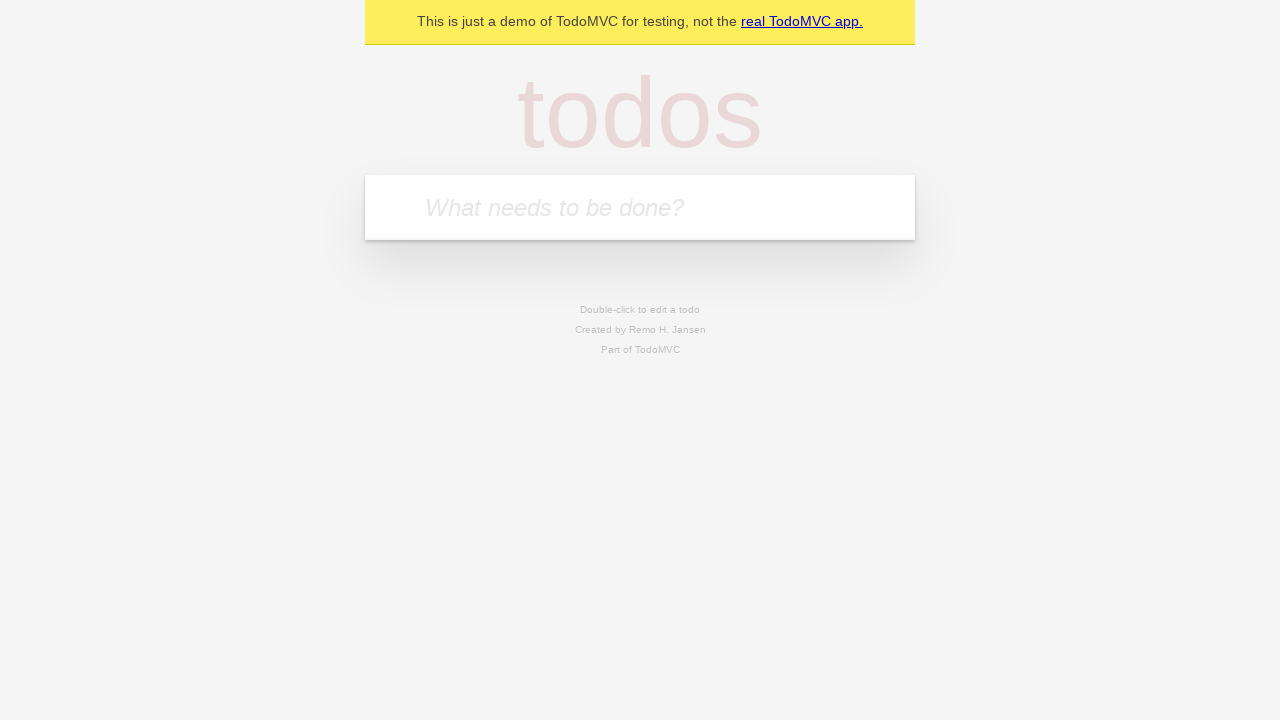

Filled todo input with 'buy some cheese' on internal:attr=[placeholder="What needs to be done?"i]
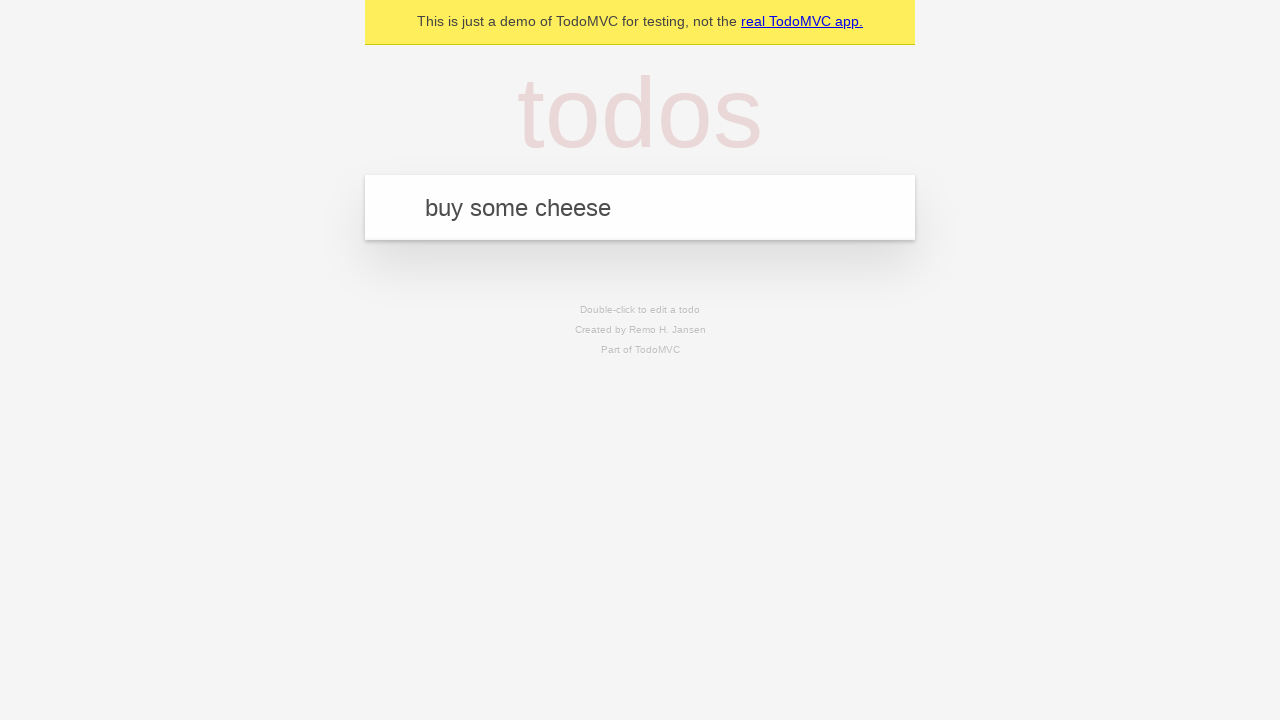

Pressed Enter to create first todo on internal:attr=[placeholder="What needs to be done?"i]
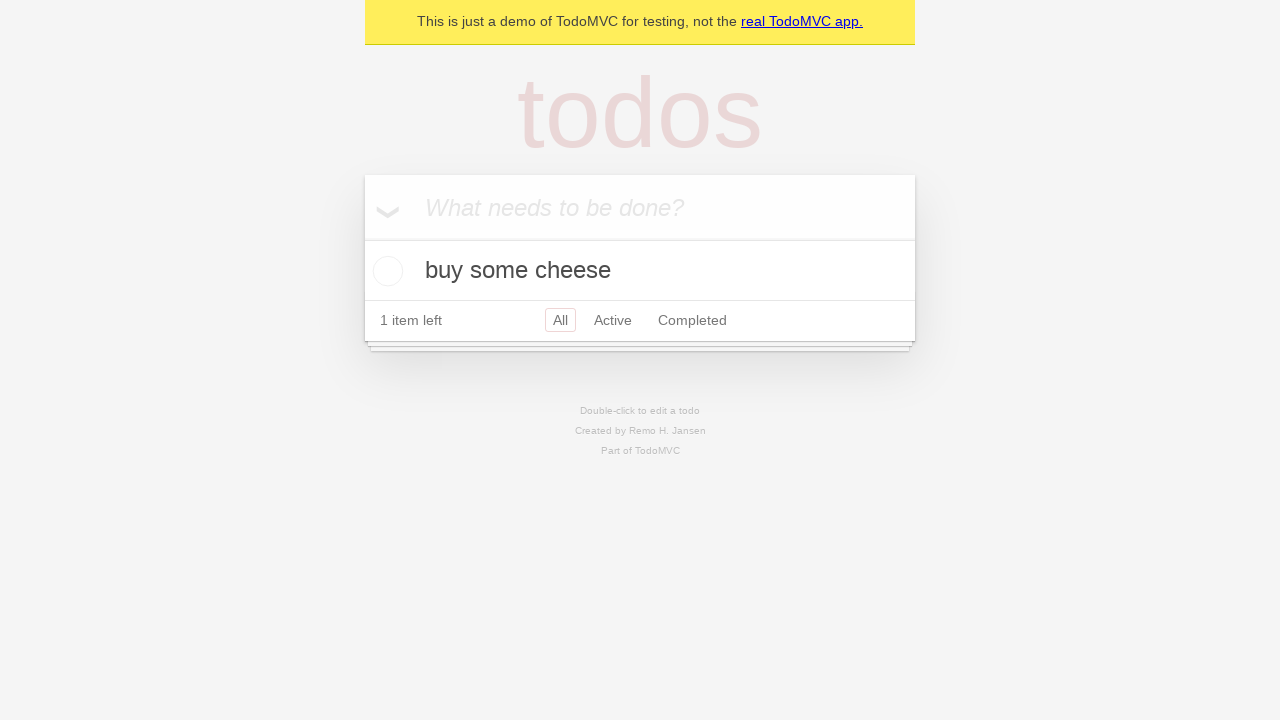

Filled todo input with 'feed the cat' on internal:attr=[placeholder="What needs to be done?"i]
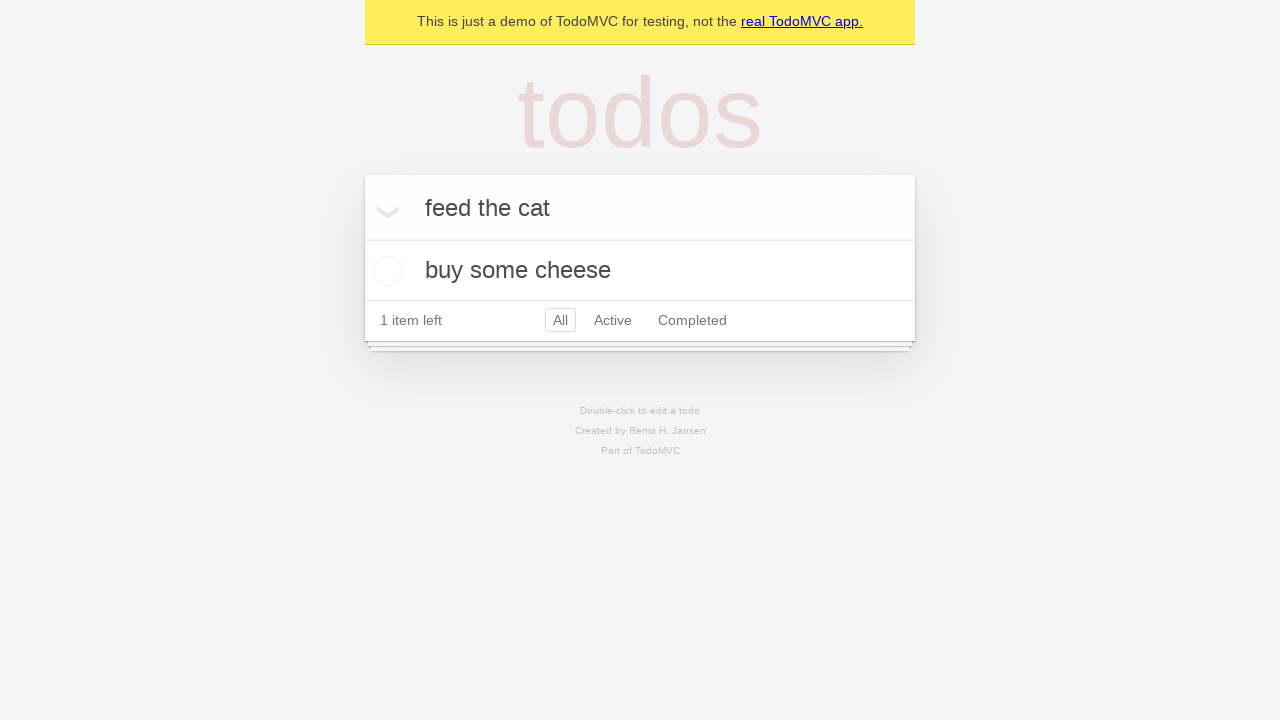

Pressed Enter to create second todo on internal:attr=[placeholder="What needs to be done?"i]
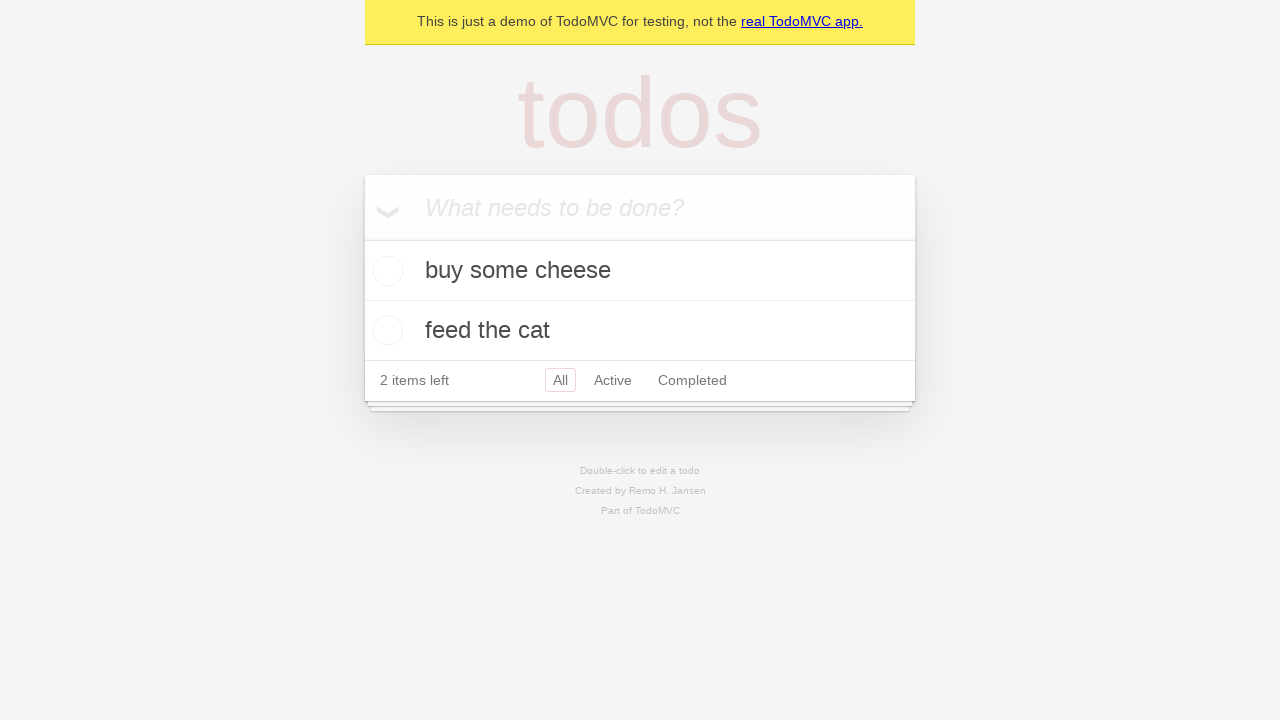

Filled todo input with 'book a doctors appointment' on internal:attr=[placeholder="What needs to be done?"i]
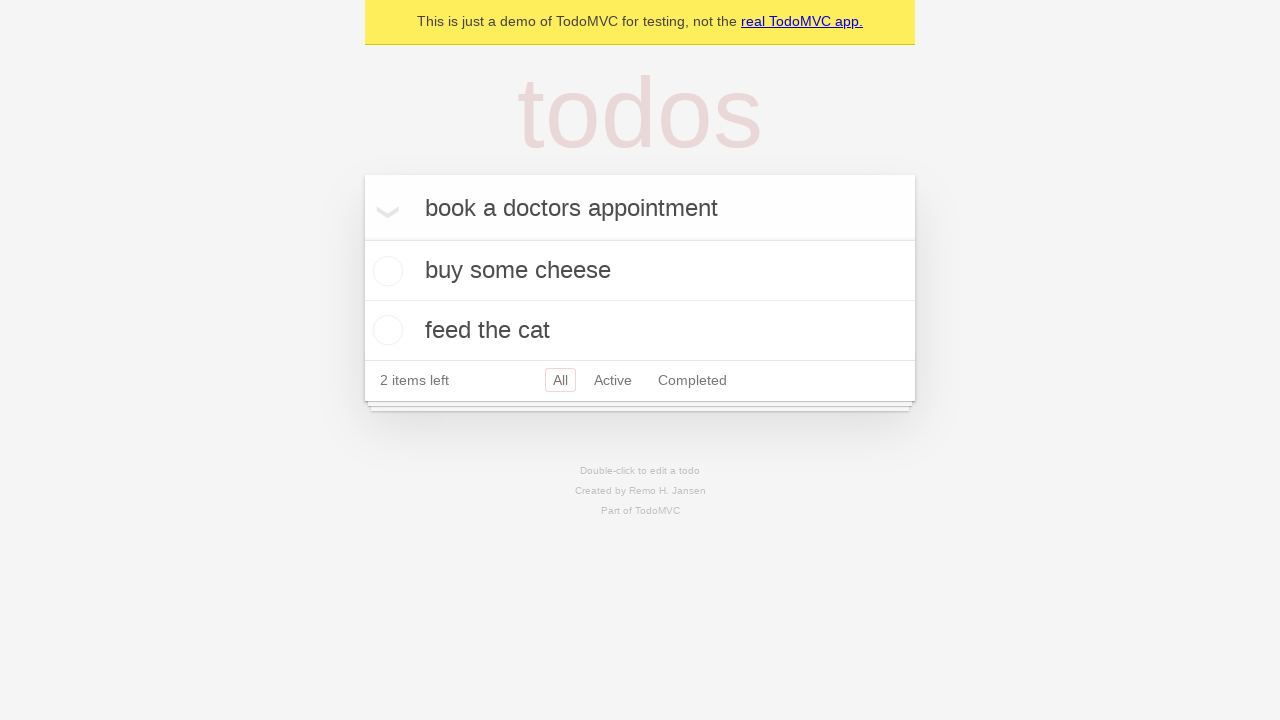

Pressed Enter to create third todo on internal:attr=[placeholder="What needs to be done?"i]
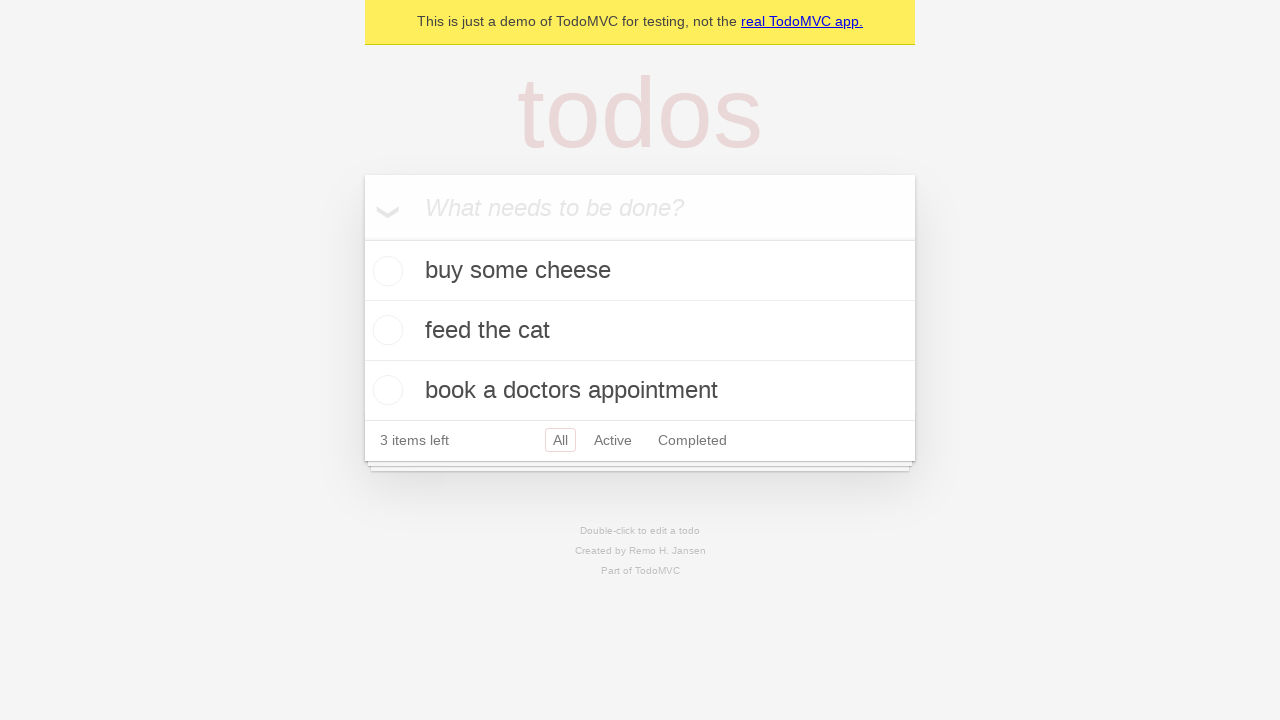

Double-clicked second todo item to enter edit mode at (640, 331) on internal:testid=[data-testid="todo-item"s] >> nth=1
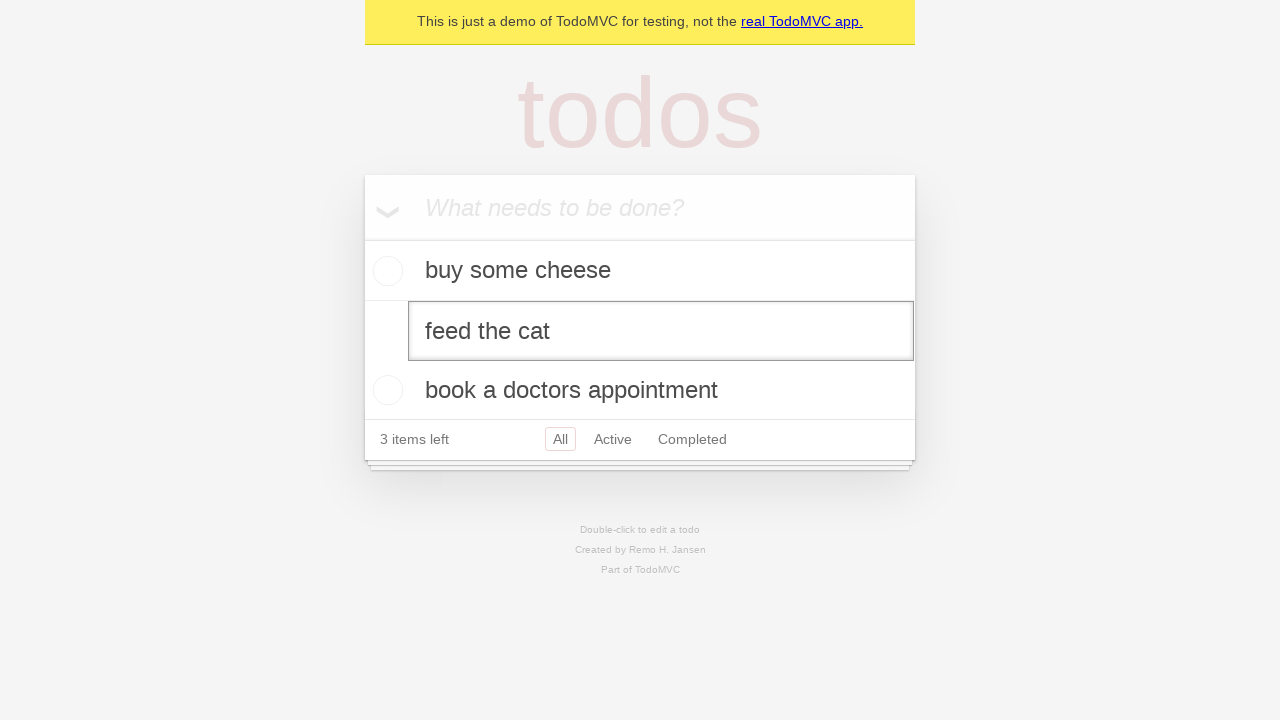

Edit textbox became visible for second todo item
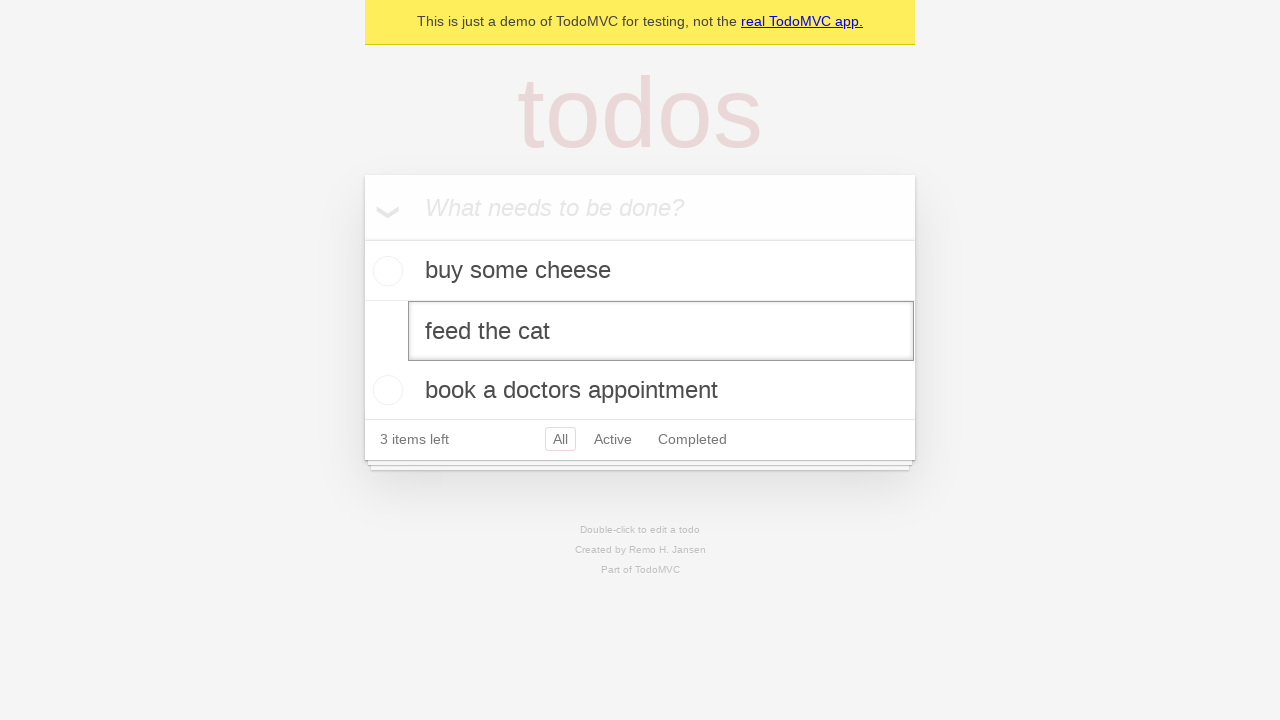

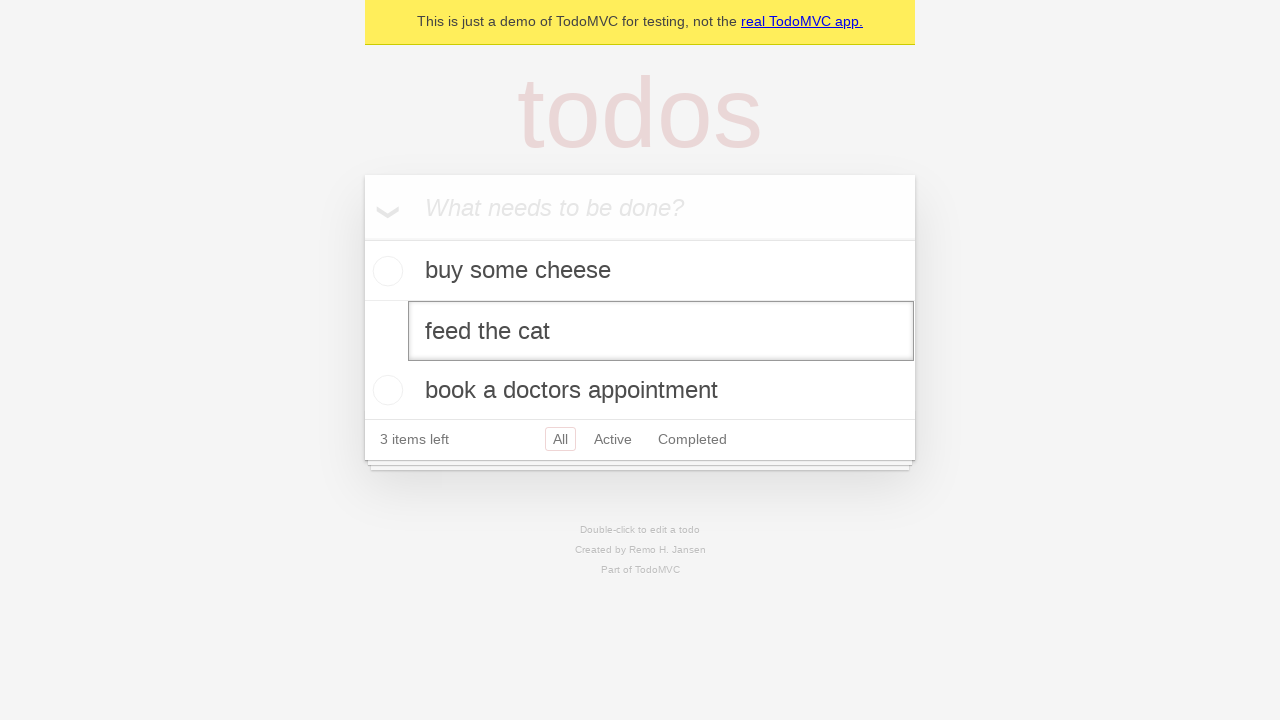